Tests that not accepting terms and conditions triggers an error message when submitting the form

Starting URL: https://www.activetrail.com/free-trial/

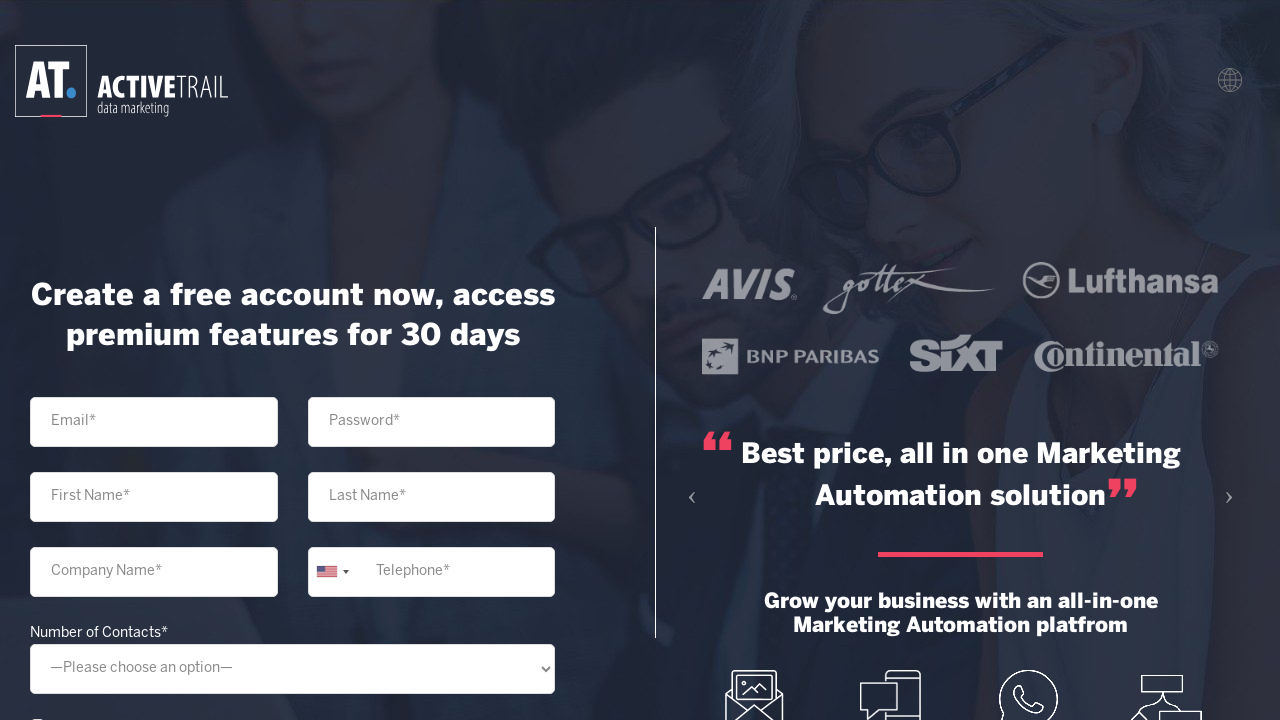

Clicked submit button without accepting terms and conditions at (292, 553) on input[type="submit"]
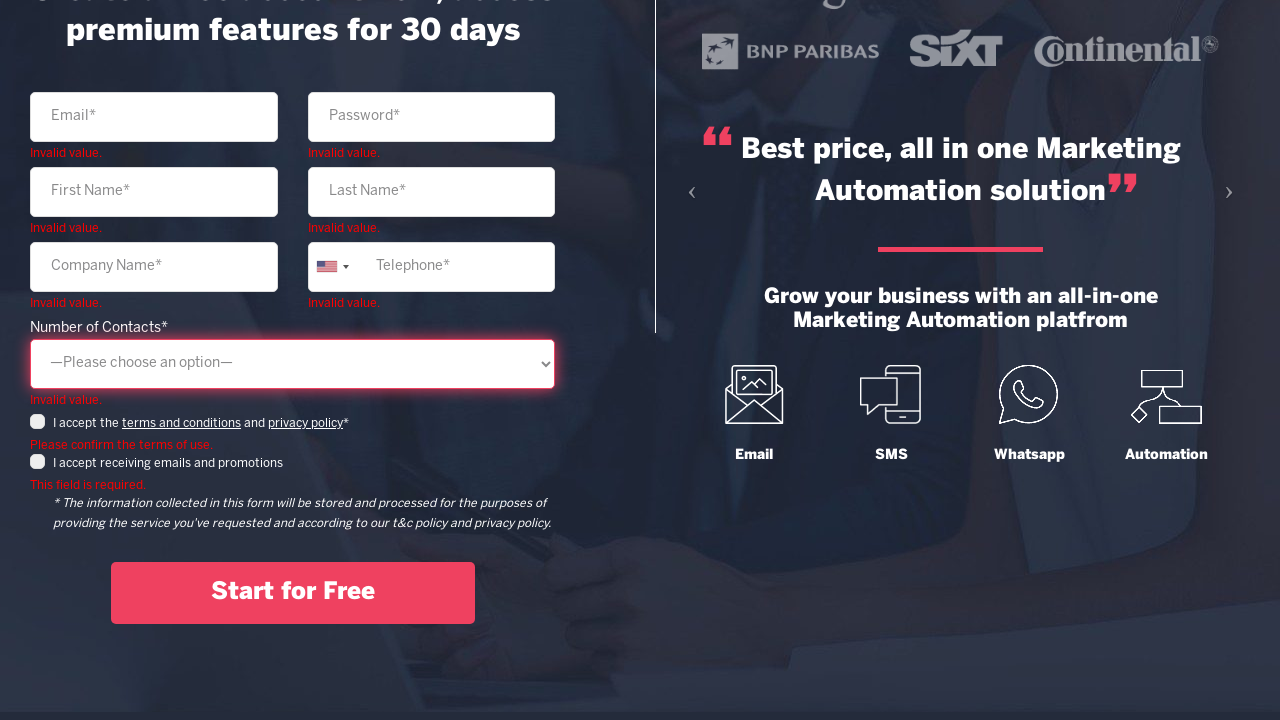

Verified error message for unchecked terms and conditions is visible
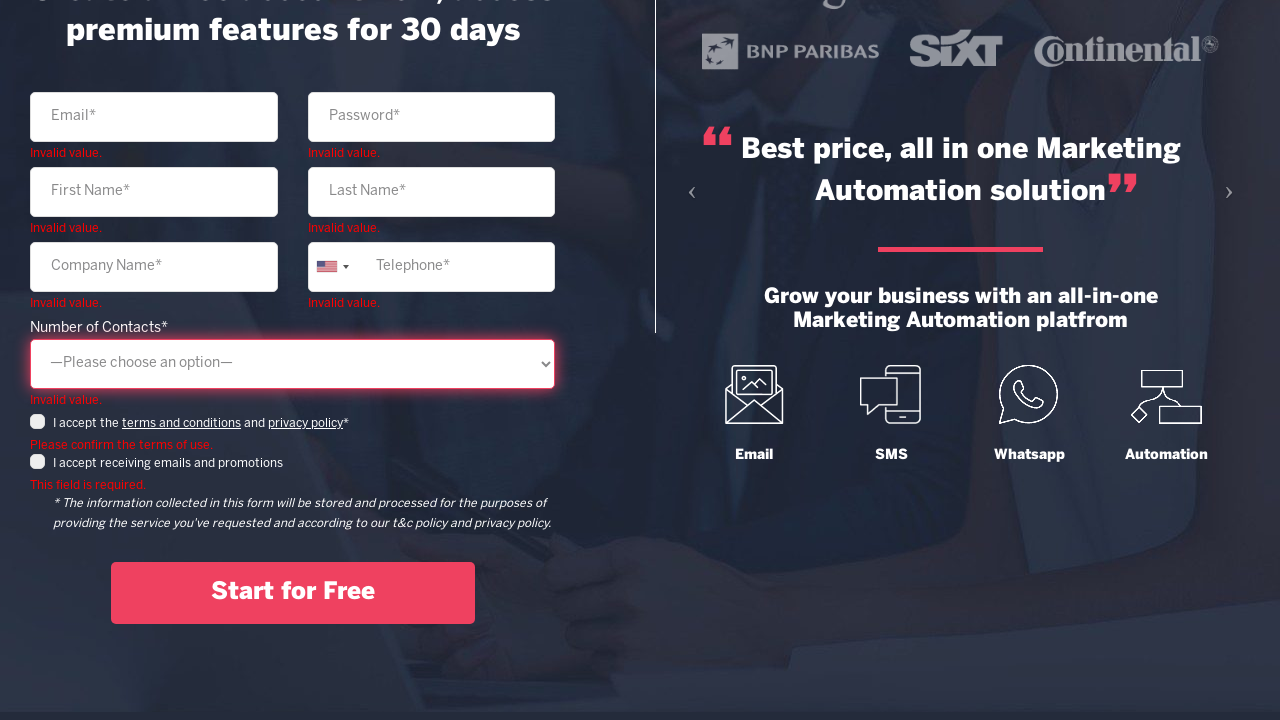

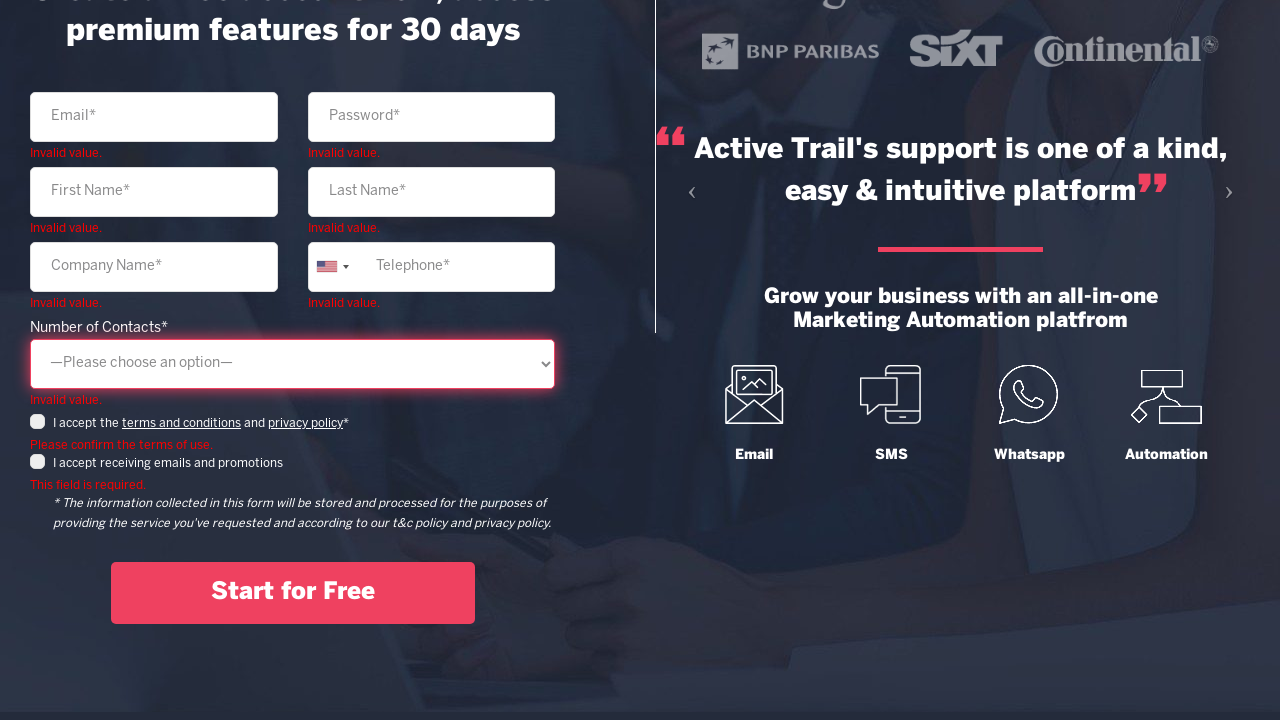